Verifies that the main phase section headings exist on the page, checking for ASP.NET introduction, API creation, and MVC pattern sections.

Starting URL: https://frankdoylezw.github.io/CSharp_Learning/

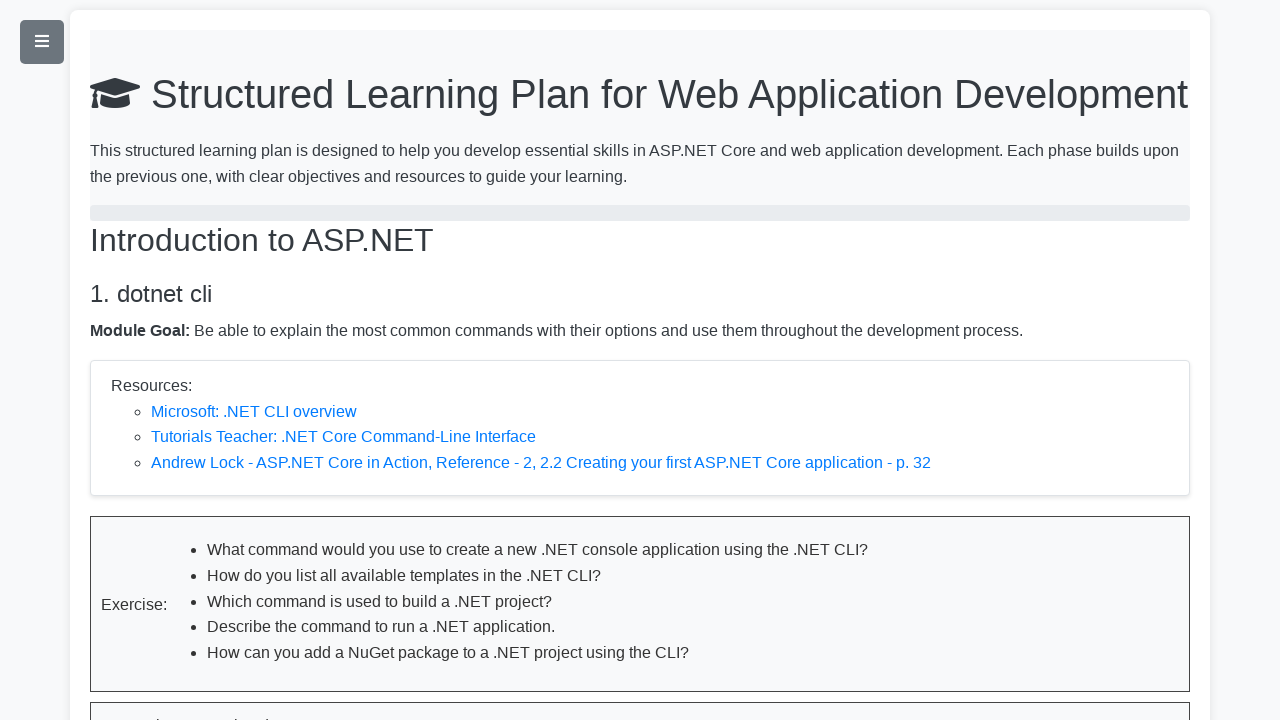

Navigated to C# Learning page
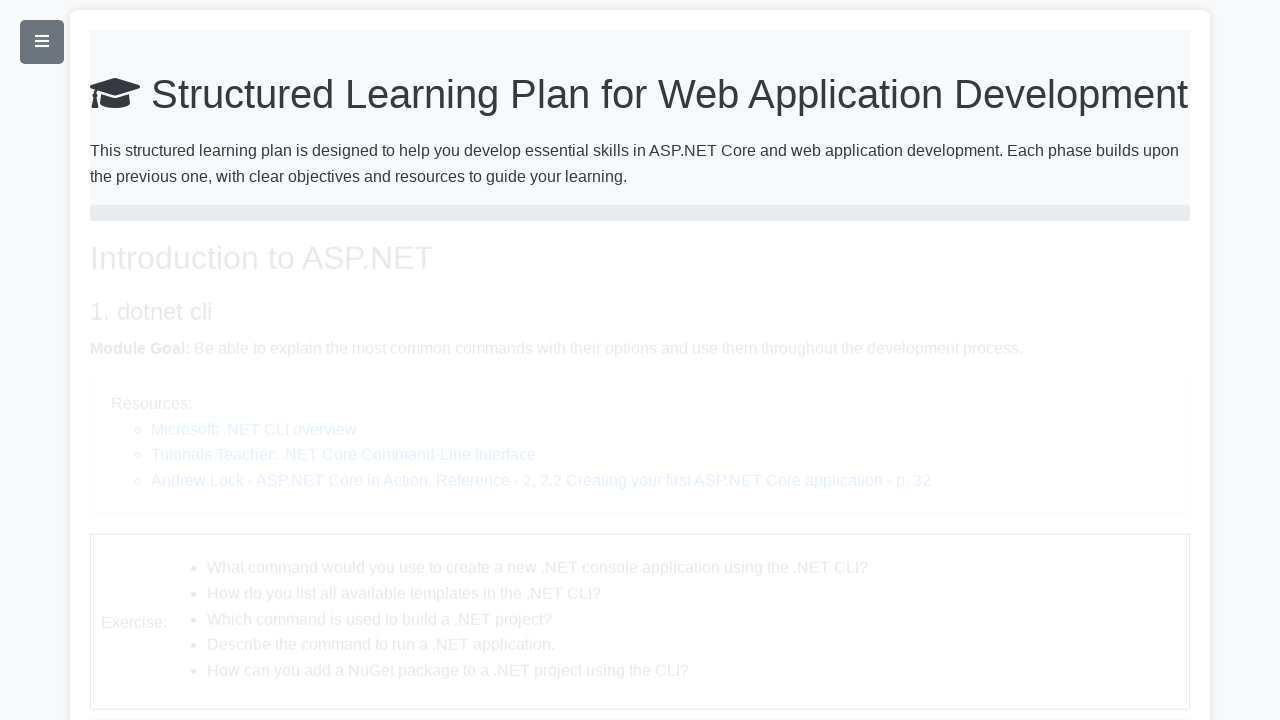

Verified first phase heading 'Introduction to ASP.NET' exists
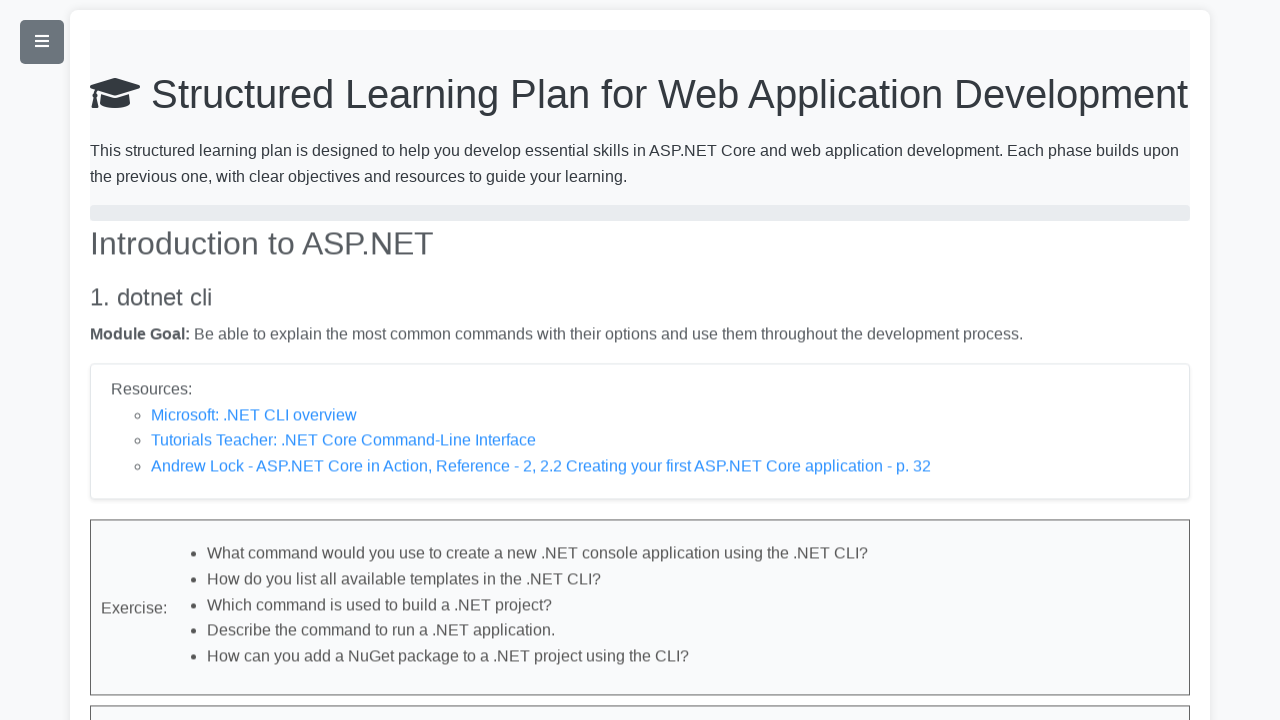

Verified second phase heading 'Creating APIs with ASP.NET Core' exists
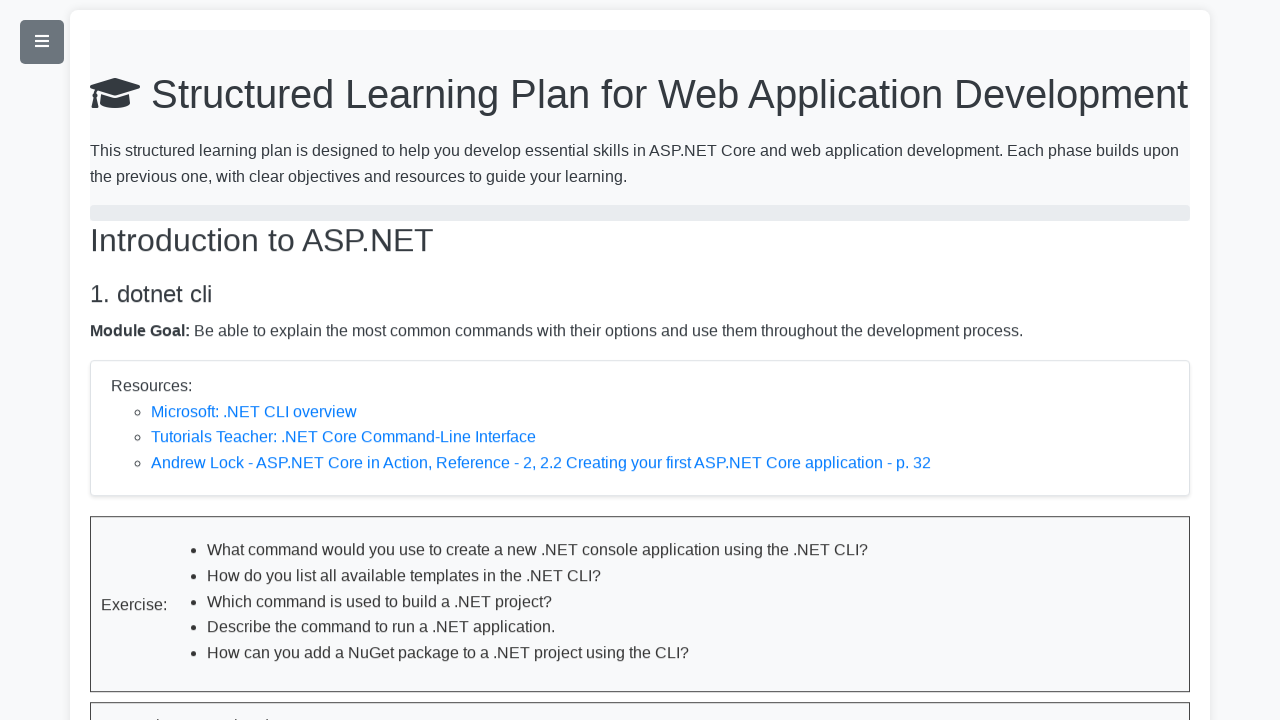

Verified third phase heading 'The Model-View-Controller Design Pattern' exists
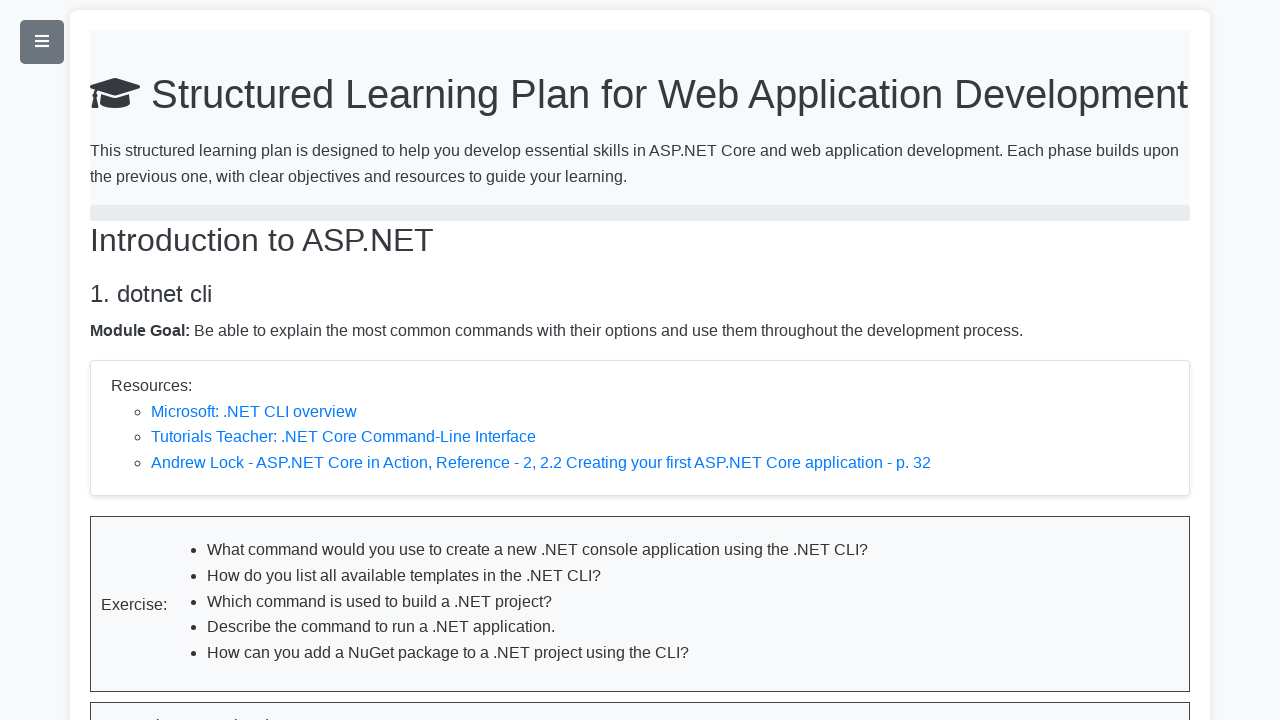

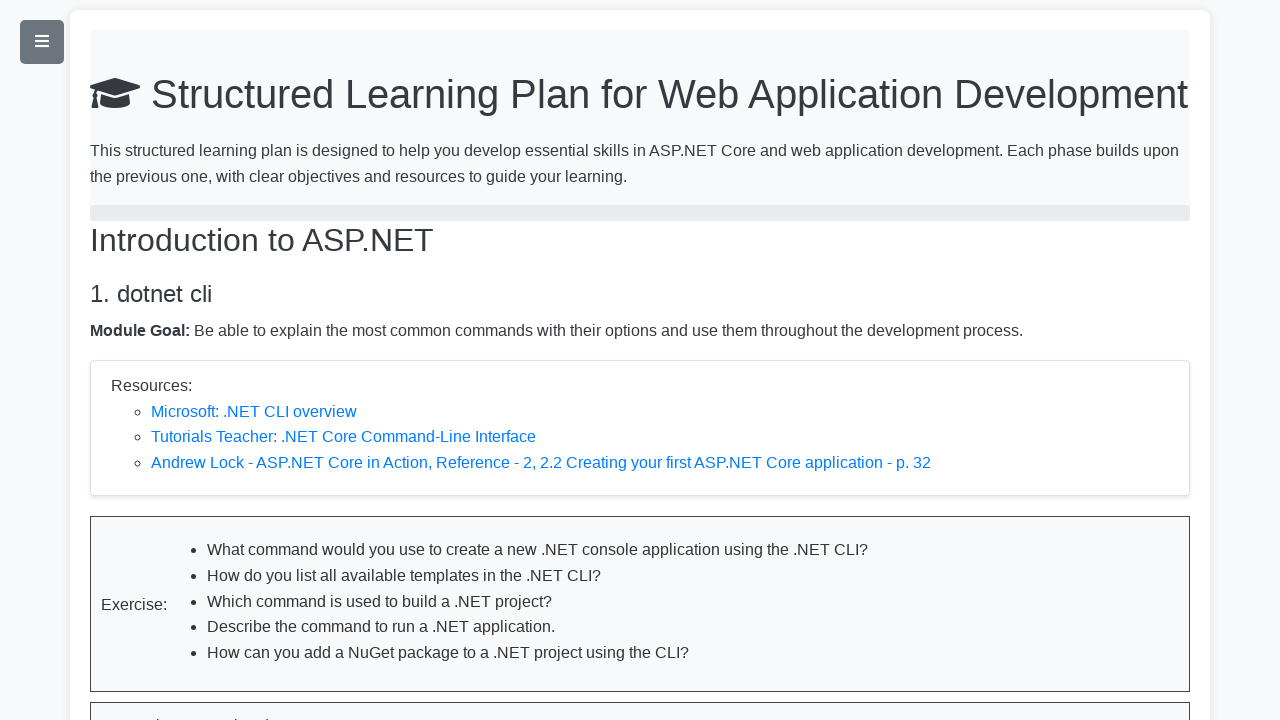